Tests window handling functionality by opening a new window through a link click, switching between windows, and verifying content in each window

Starting URL: https://the-internet.herokuapp.com/windows

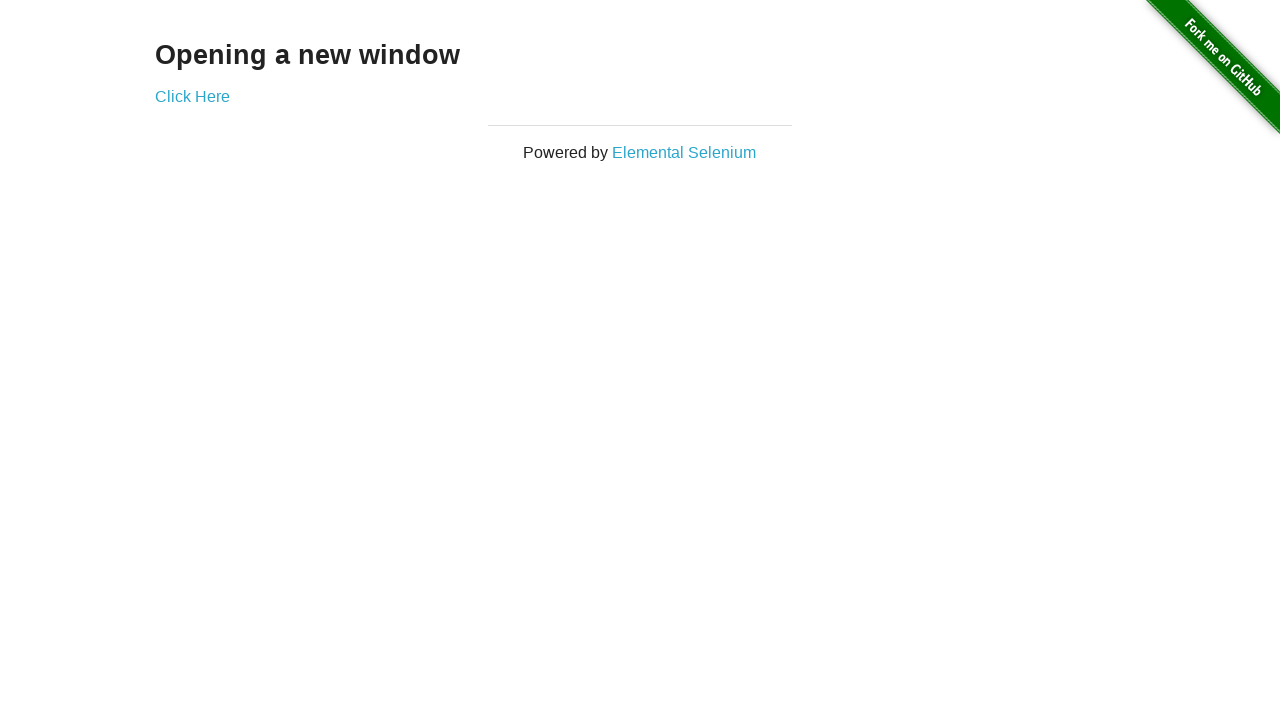

Clicked 'Click Here' link to open new window at (192, 96) on text=Click Here
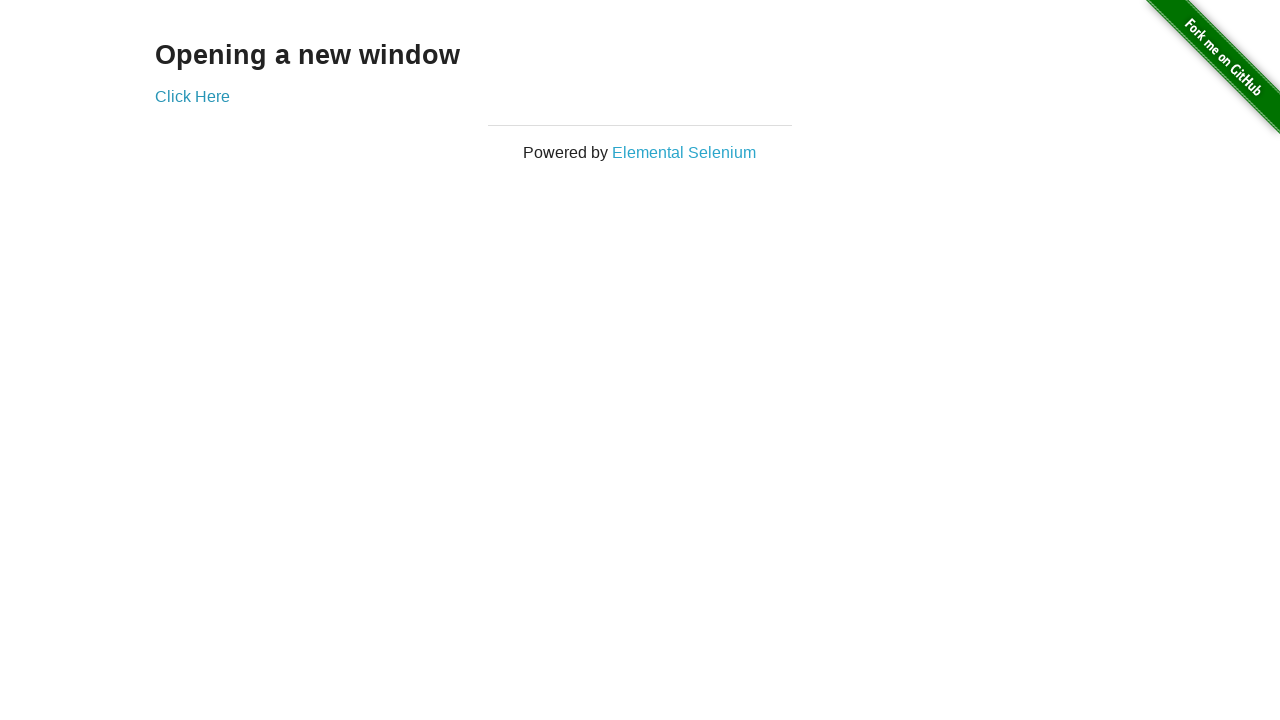

New window opened and captured
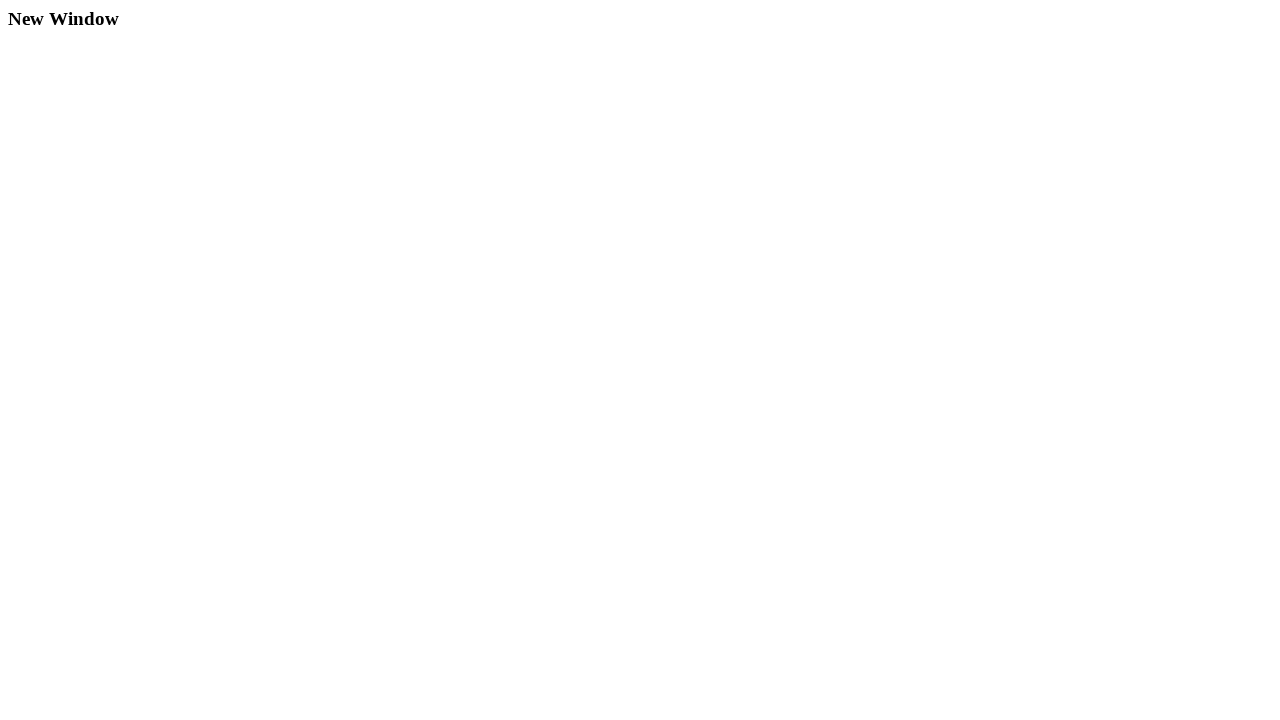

New window page loaded completely
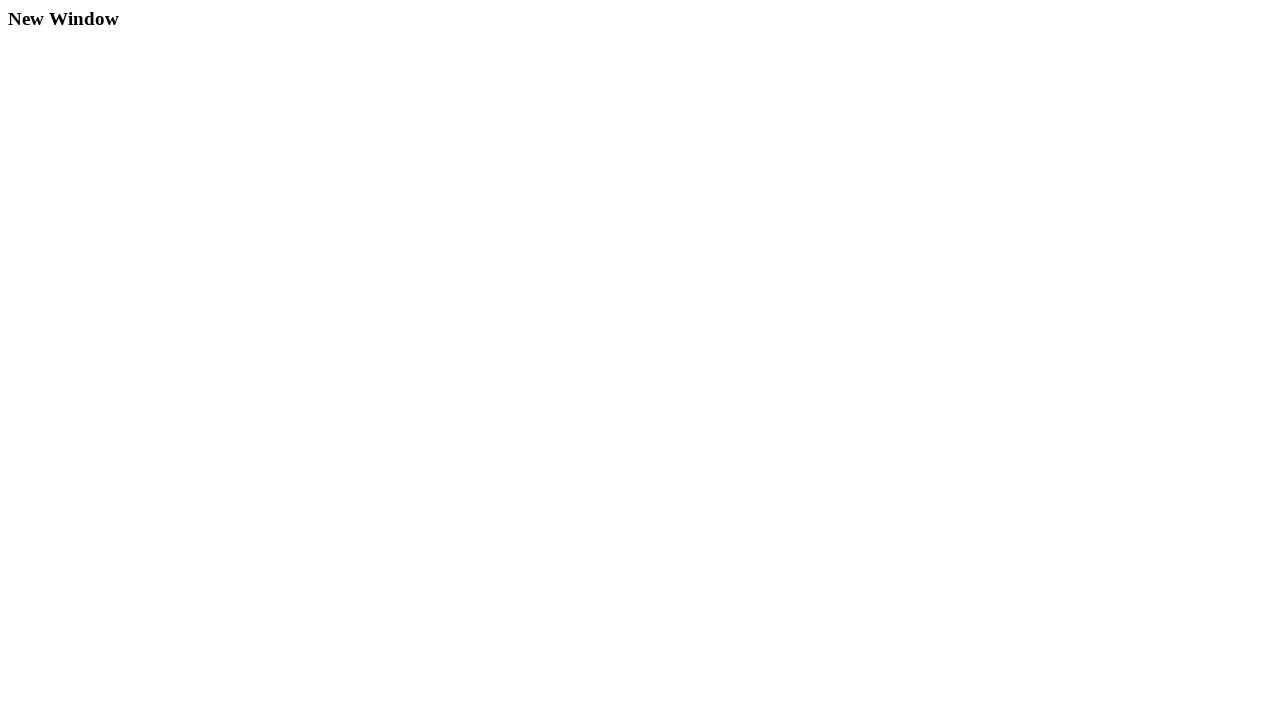

Retrieved h3 text from new window: New Window
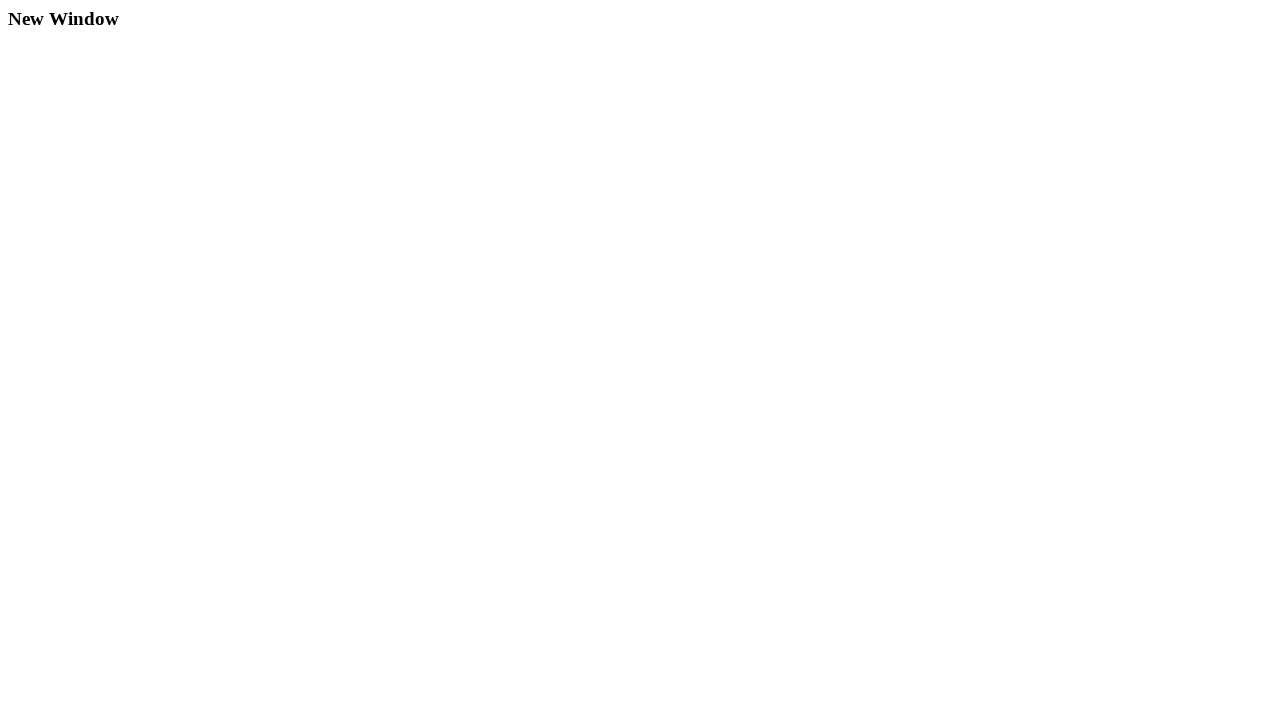

Printed h3 text content
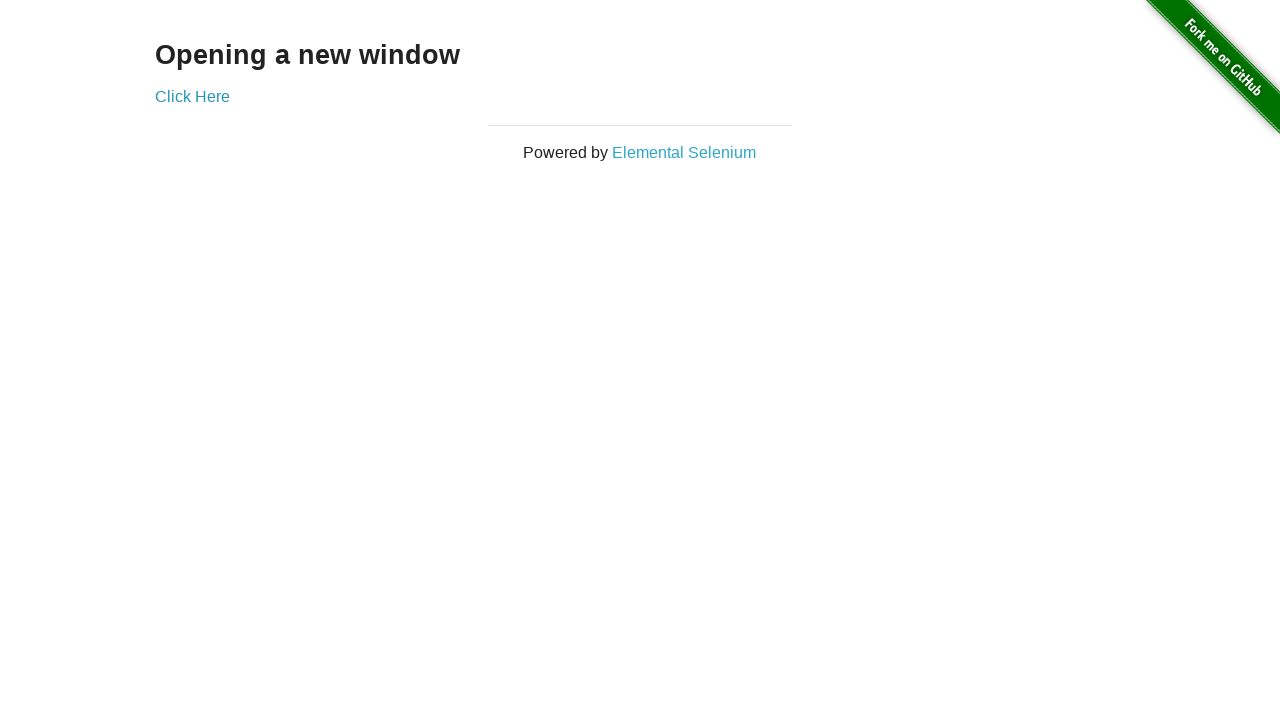

Closed new window
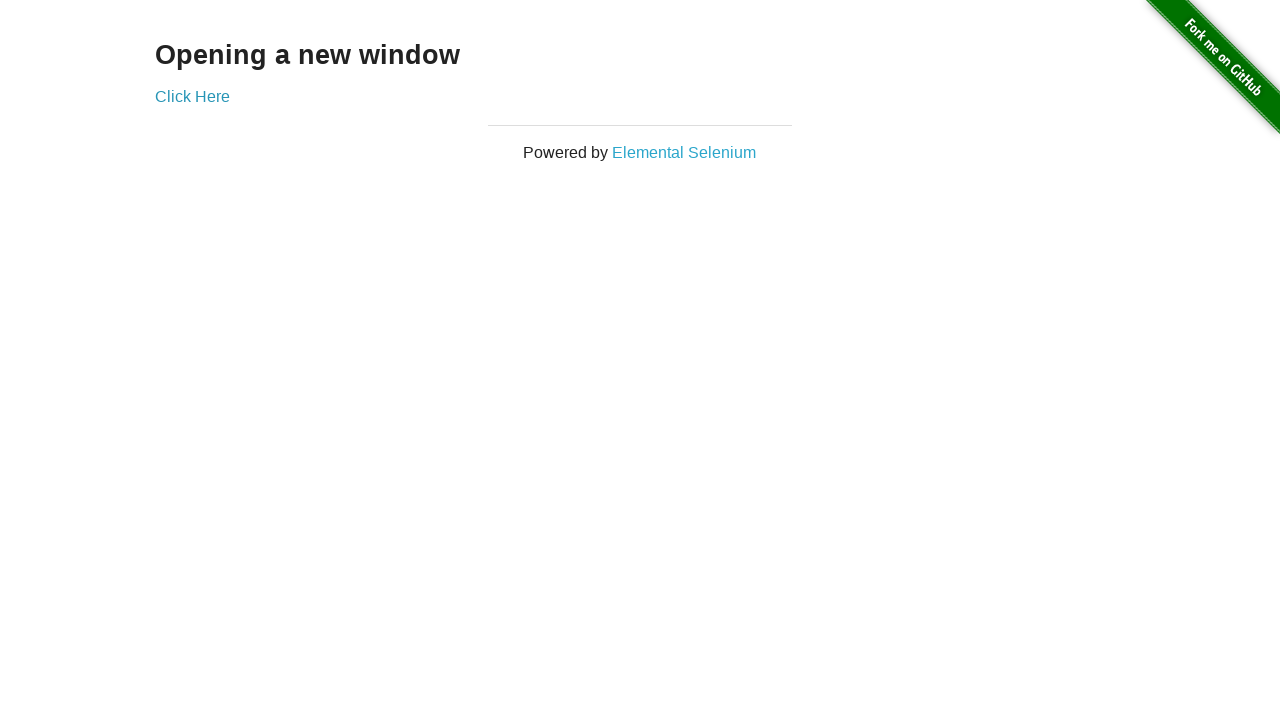

Verified original page contains 'Opening a new window' heading
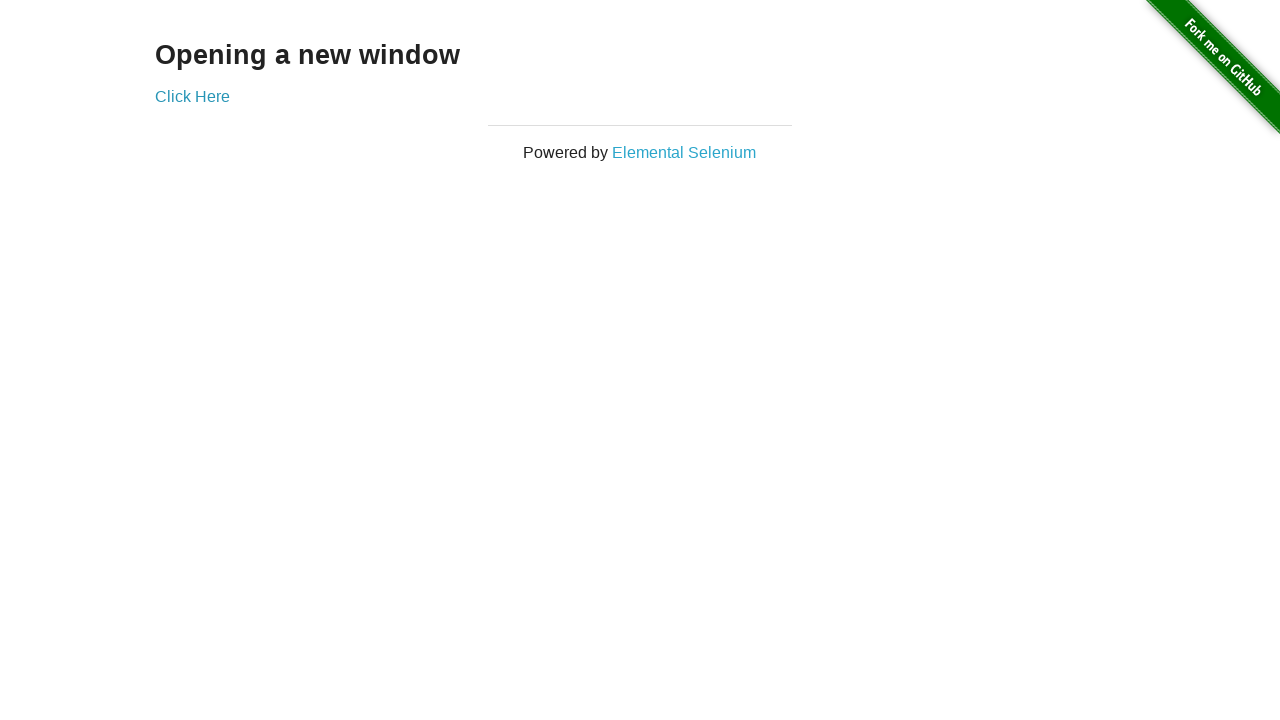

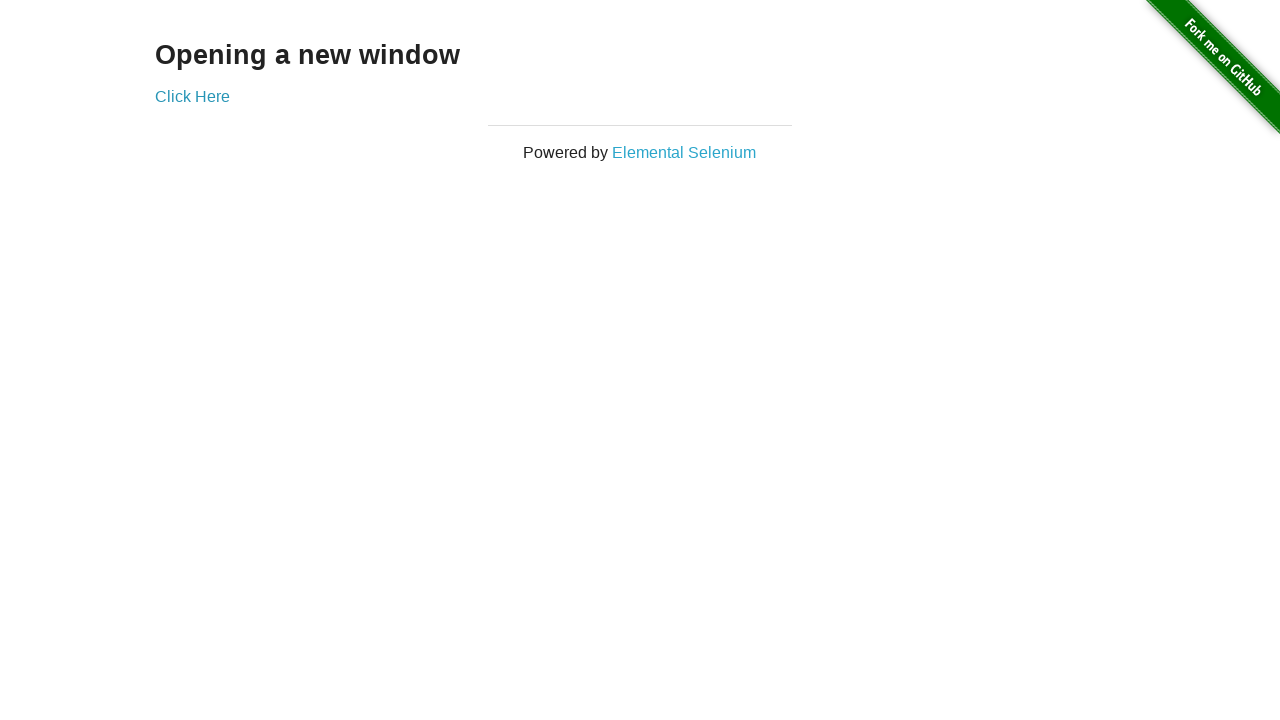